Calculates the sum of two numbers displayed on the page and selects the result from a dropdown menu

Starting URL: http://suninjuly.github.io/selects2.html

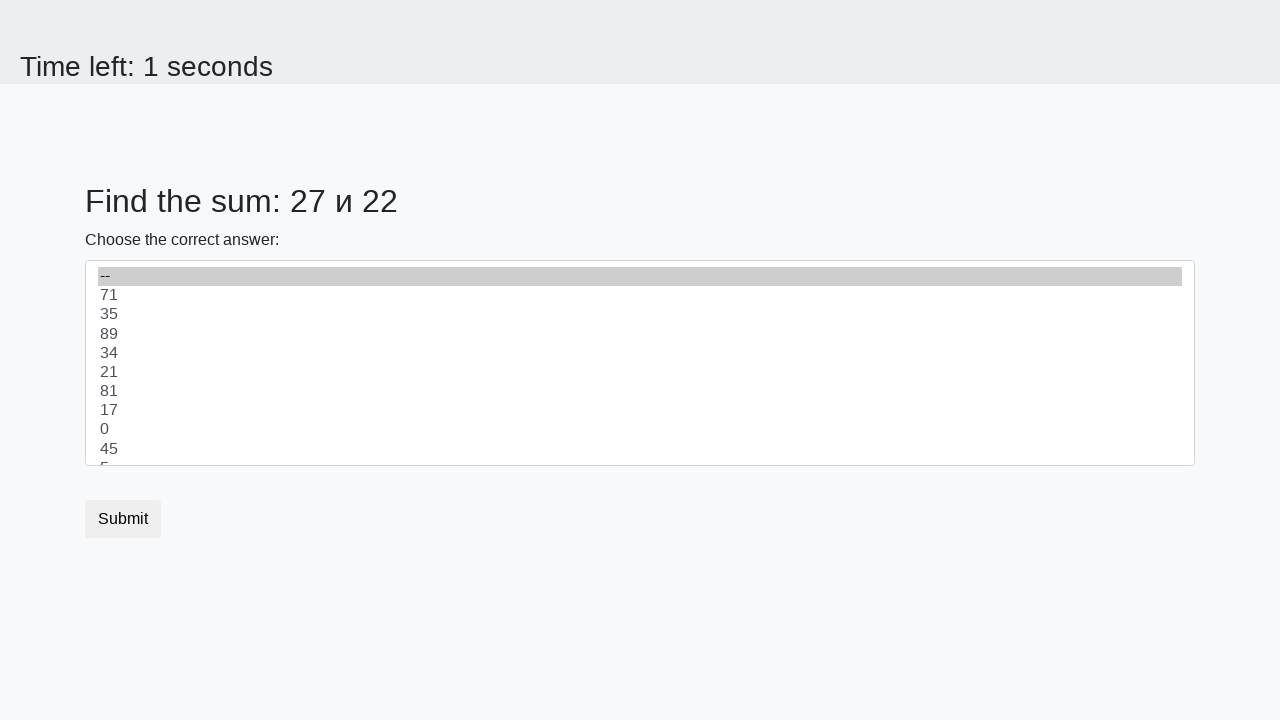

Located element with id 'num1'
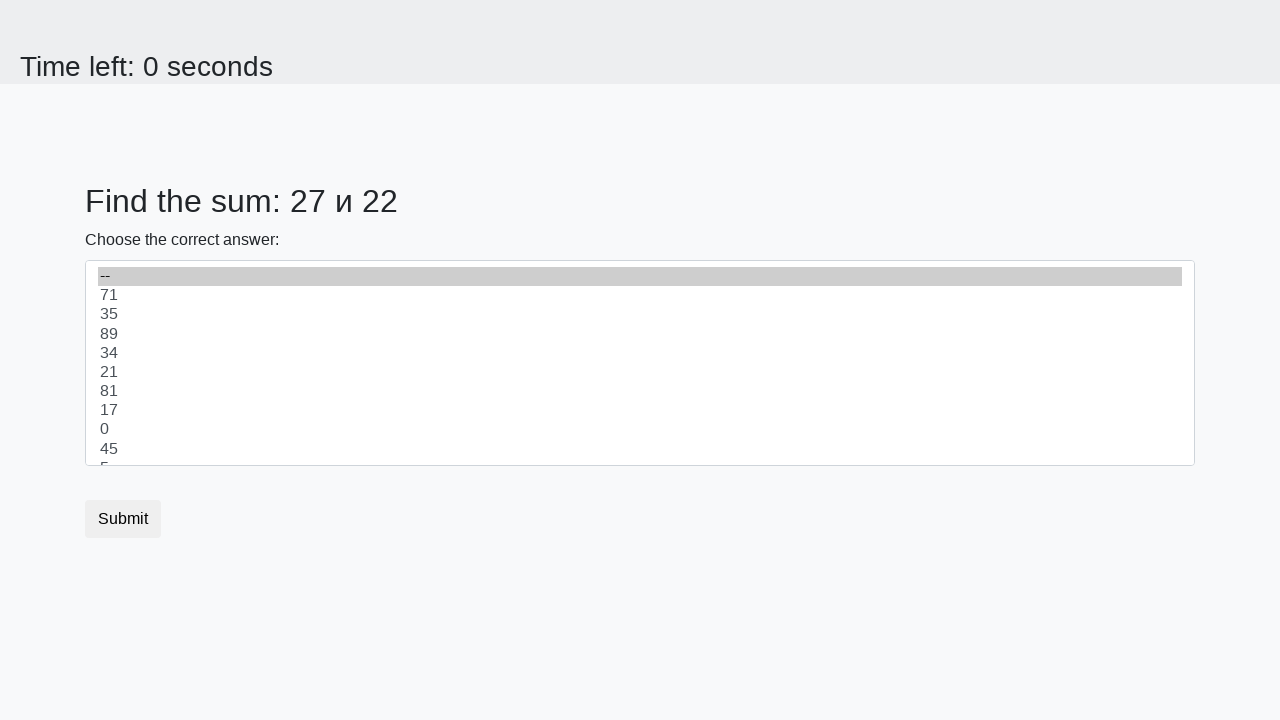

Located element with id 'num2'
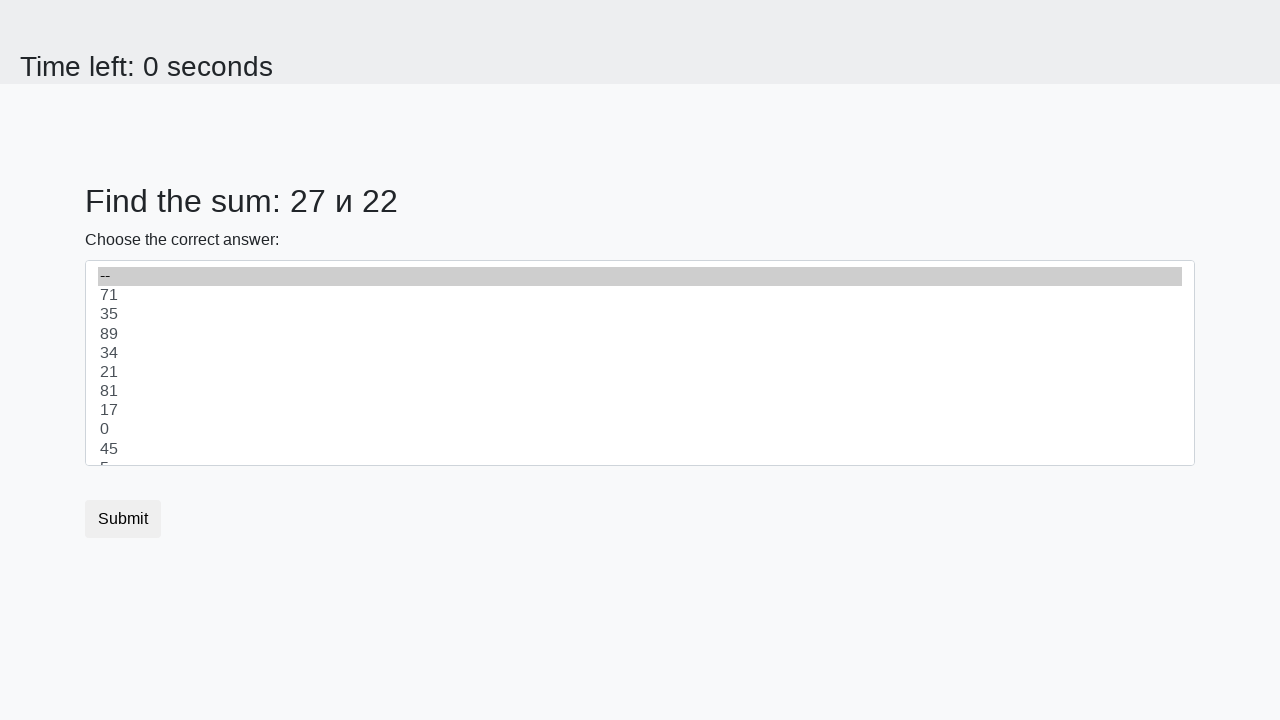

Retrieved text content from first number element: 27
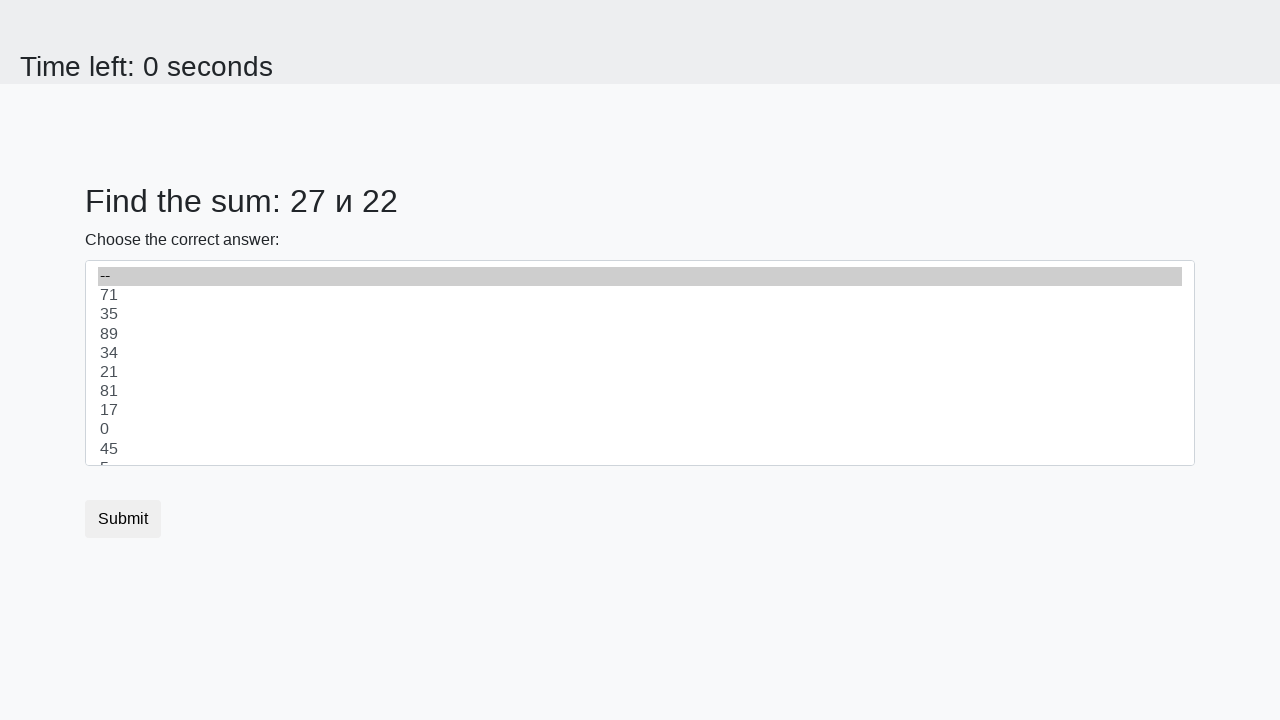

Retrieved text content from second number element: 22
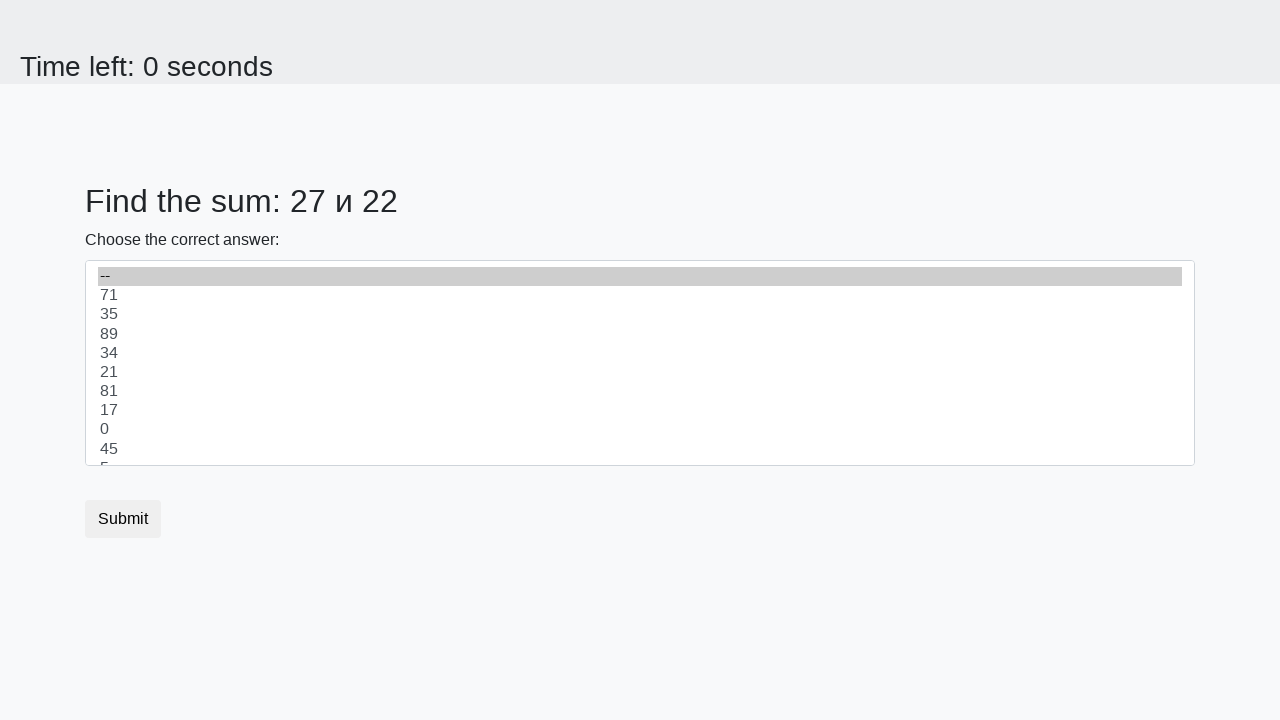

Calculated sum: 27 + 22 = 49
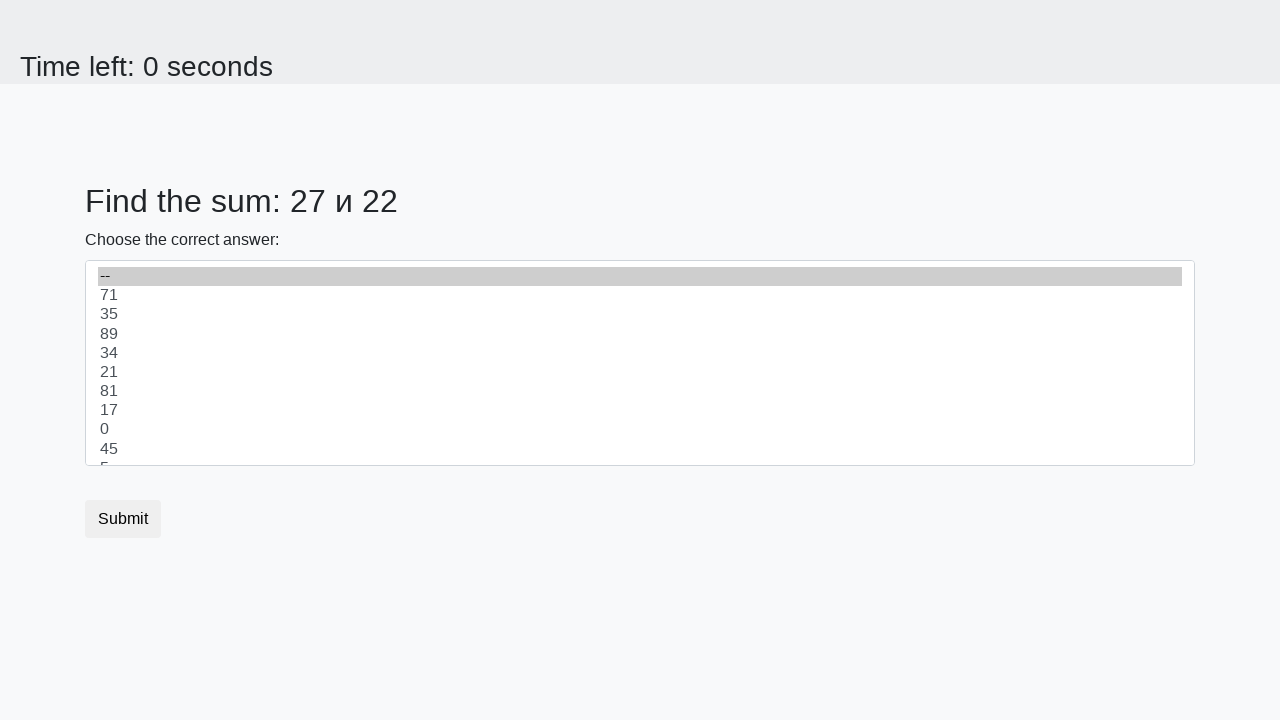

Selected calculated result '49' from dropdown menu on select
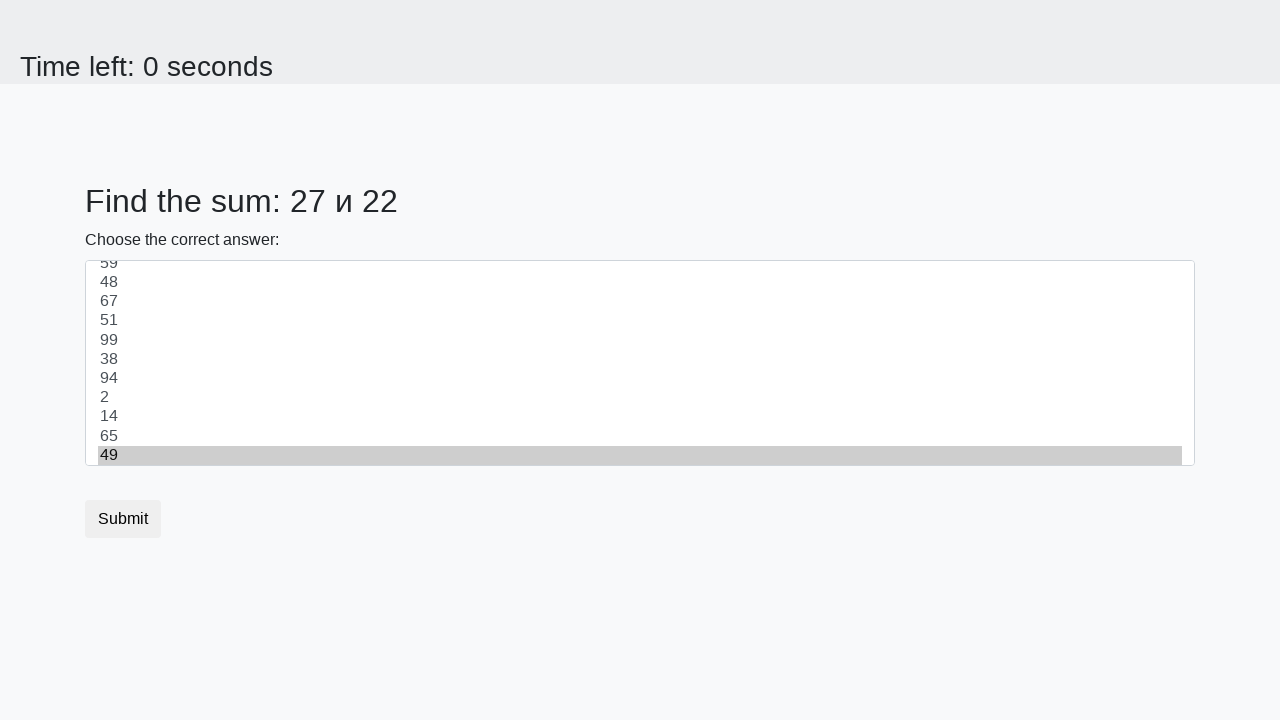

Clicked submit button at (123, 519) on button.btn
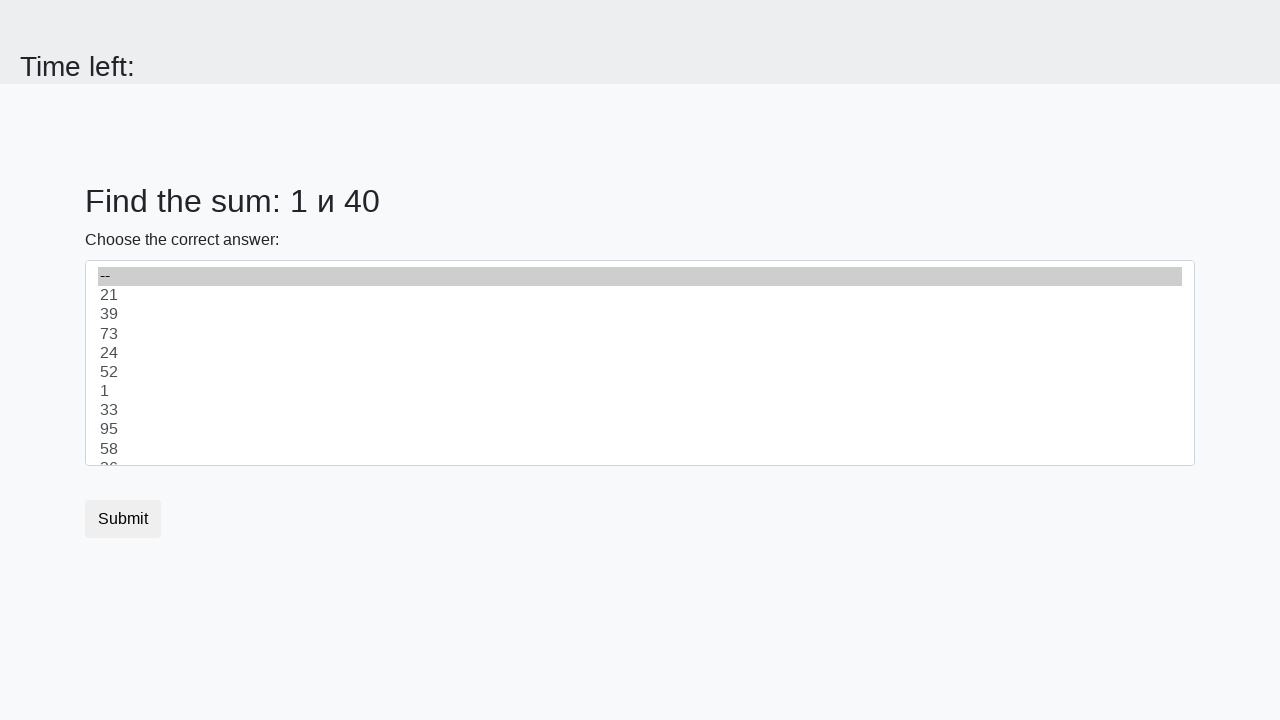

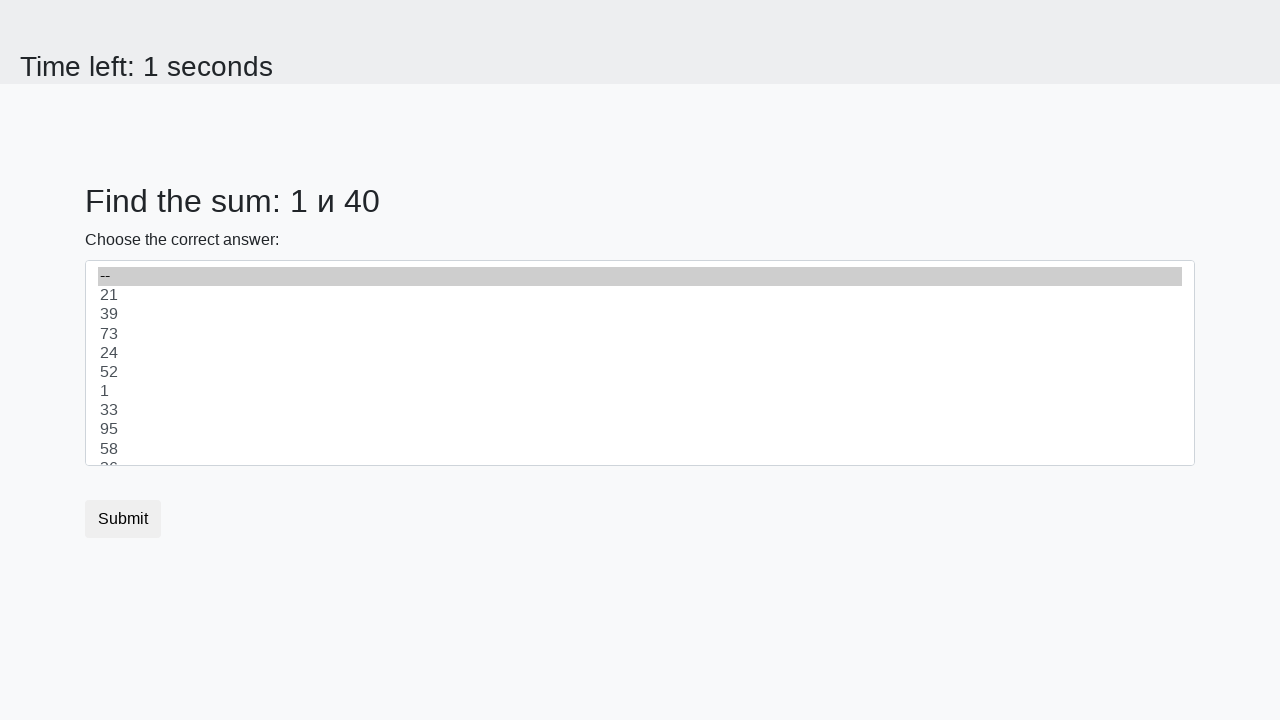